Tests mouse hover functionality by hovering over an element to reveal a submenu, then clicking the "Reload" option from the dropdown menu

Starting URL: https://rahulshettyacademy.com/AutomationPractice/

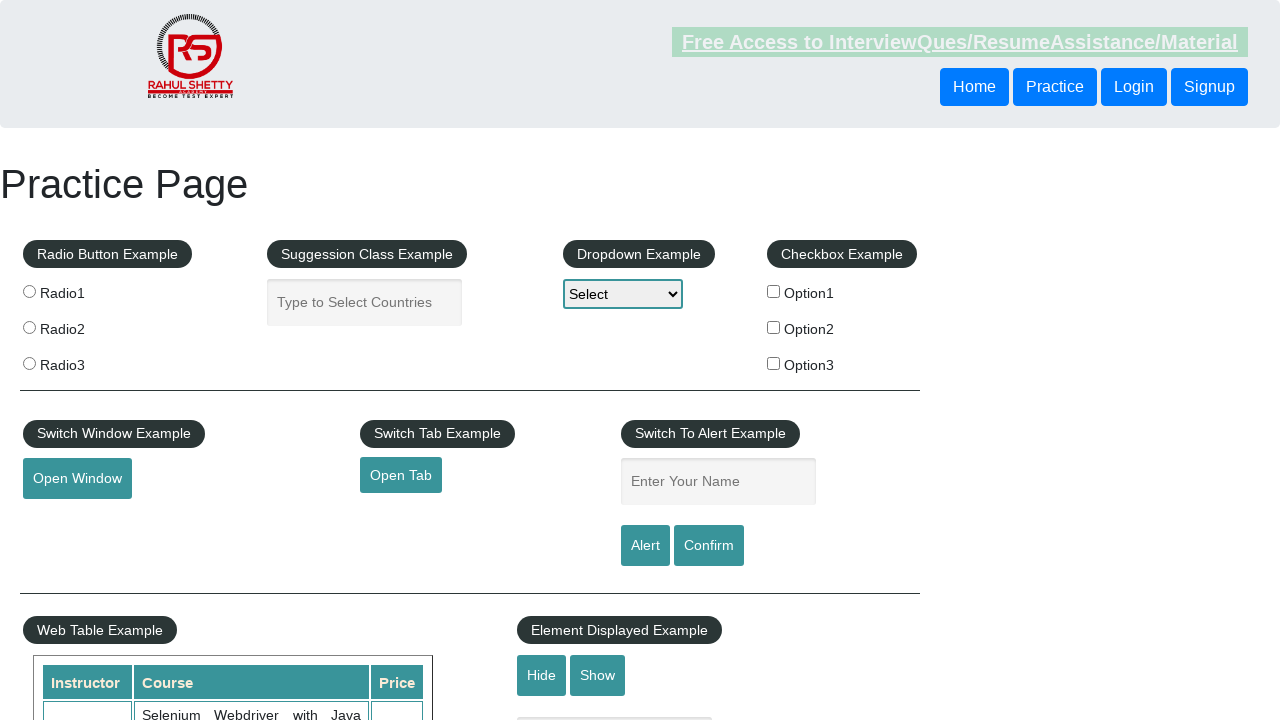

Navigated to AutomationPractice homepage
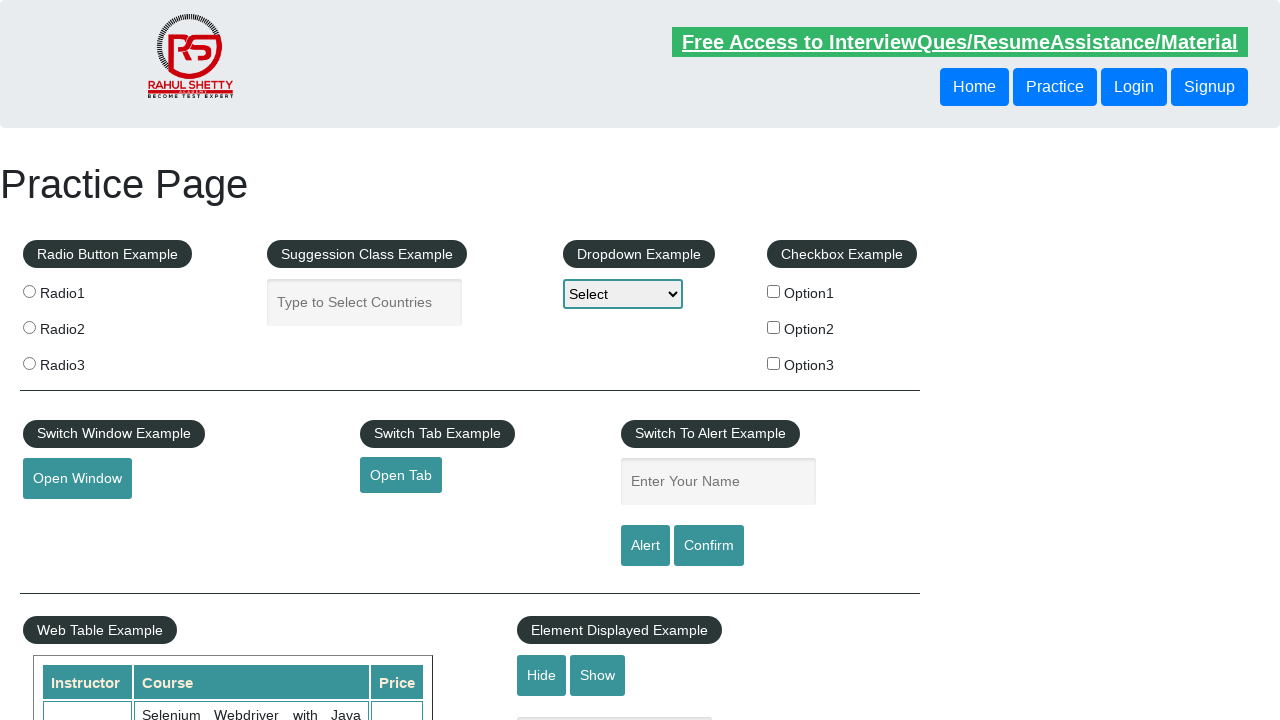

Hovered over mouse hover element to reveal submenu at (83, 361) on #mousehover
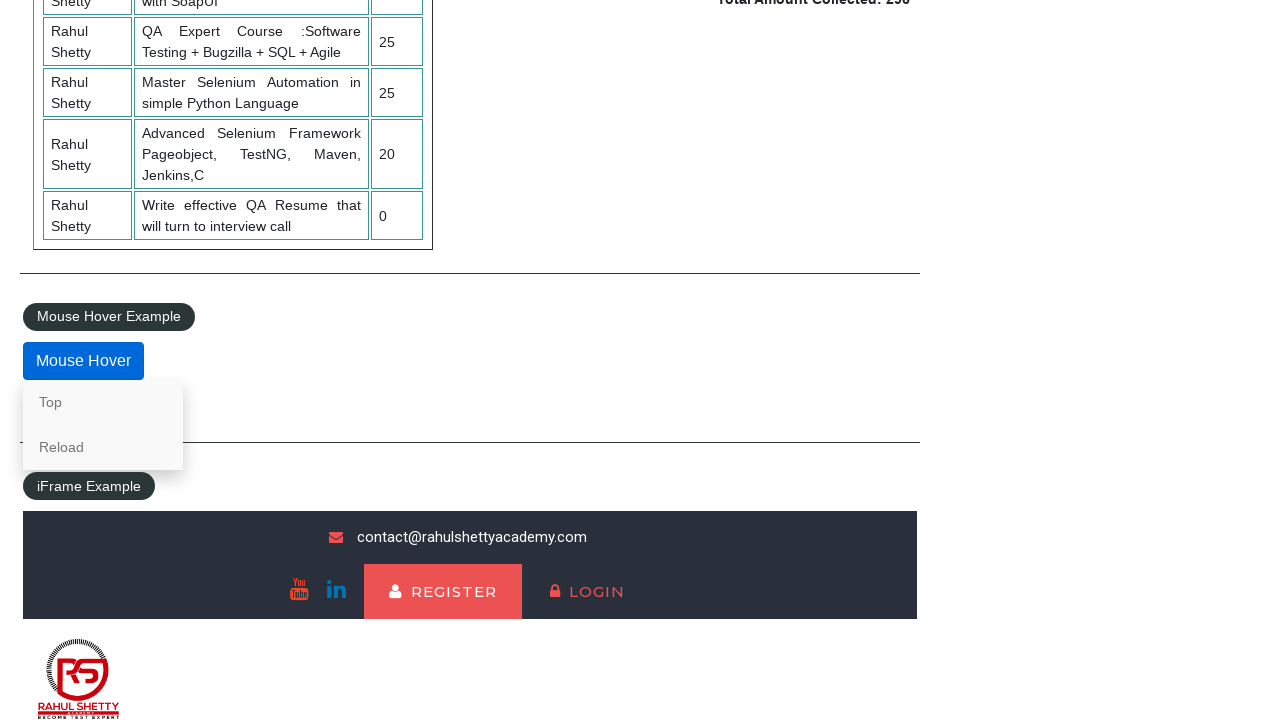

Clicked 'Reload' option from dropdown menu at (103, 447) on text=Reload
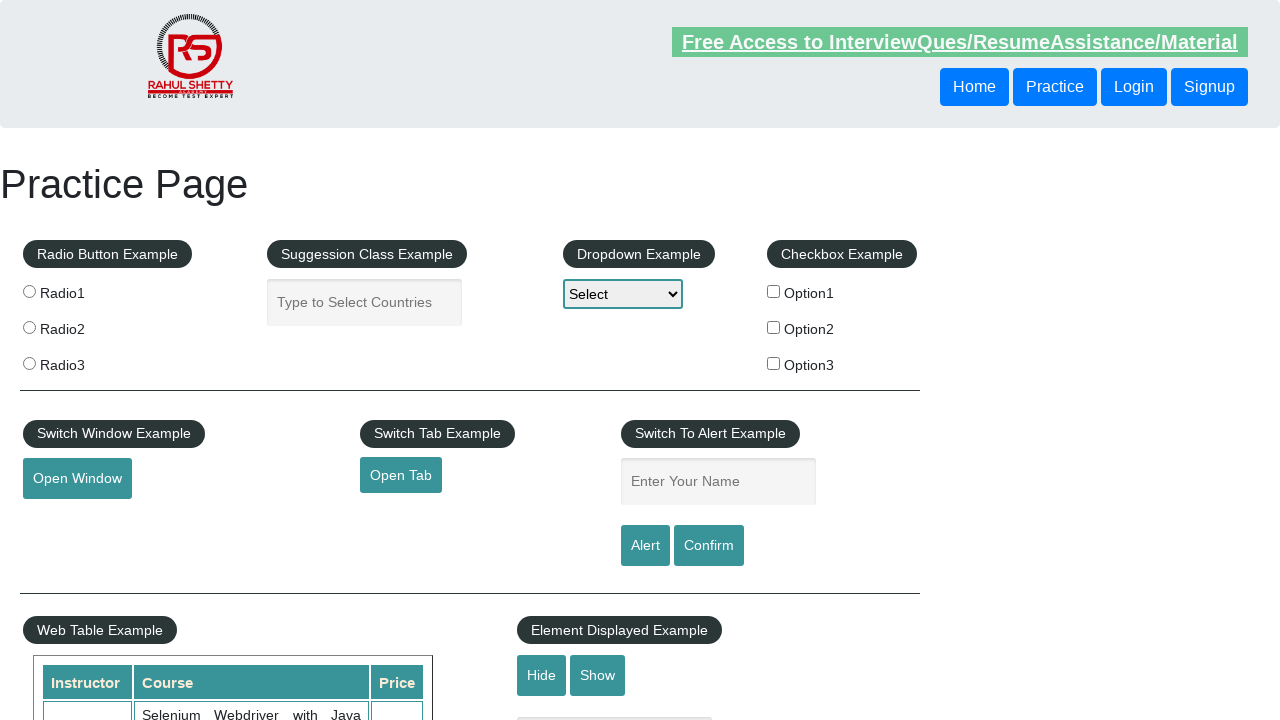

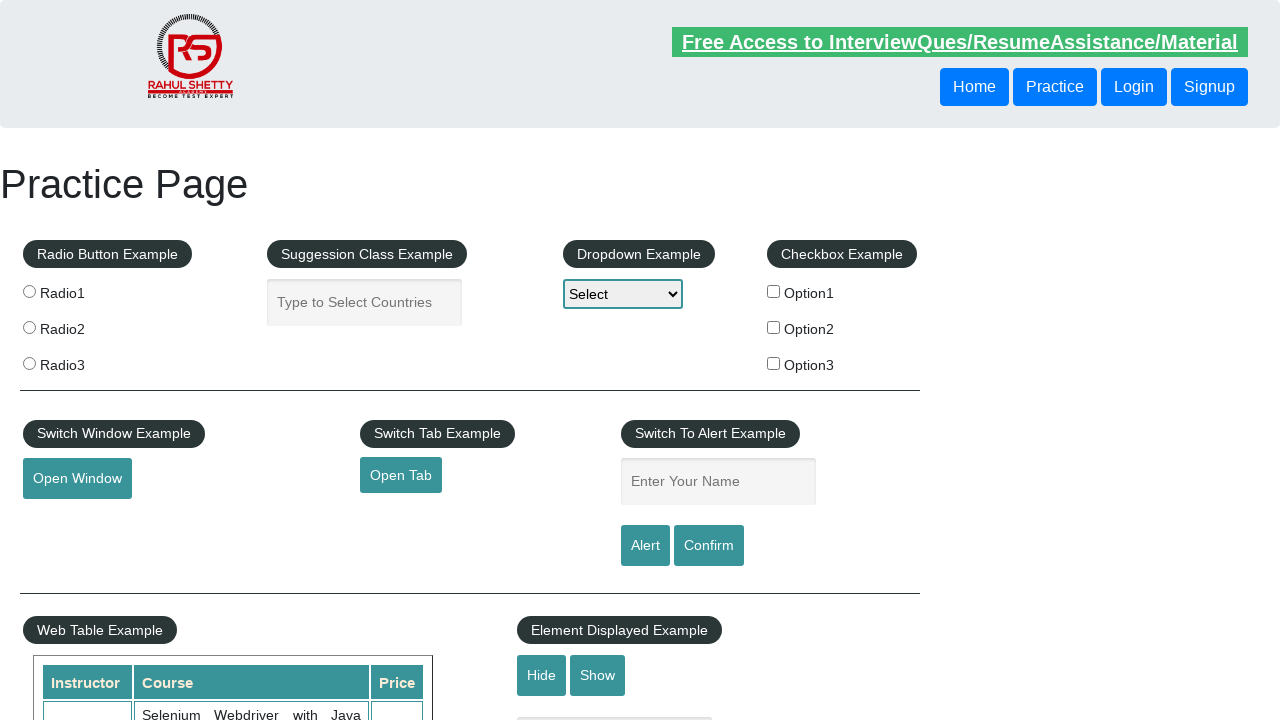